Tests that clicking the Due column header sorts the table data in ascending order by verifying the due values are properly sorted.

Starting URL: http://the-internet.herokuapp.com/tables

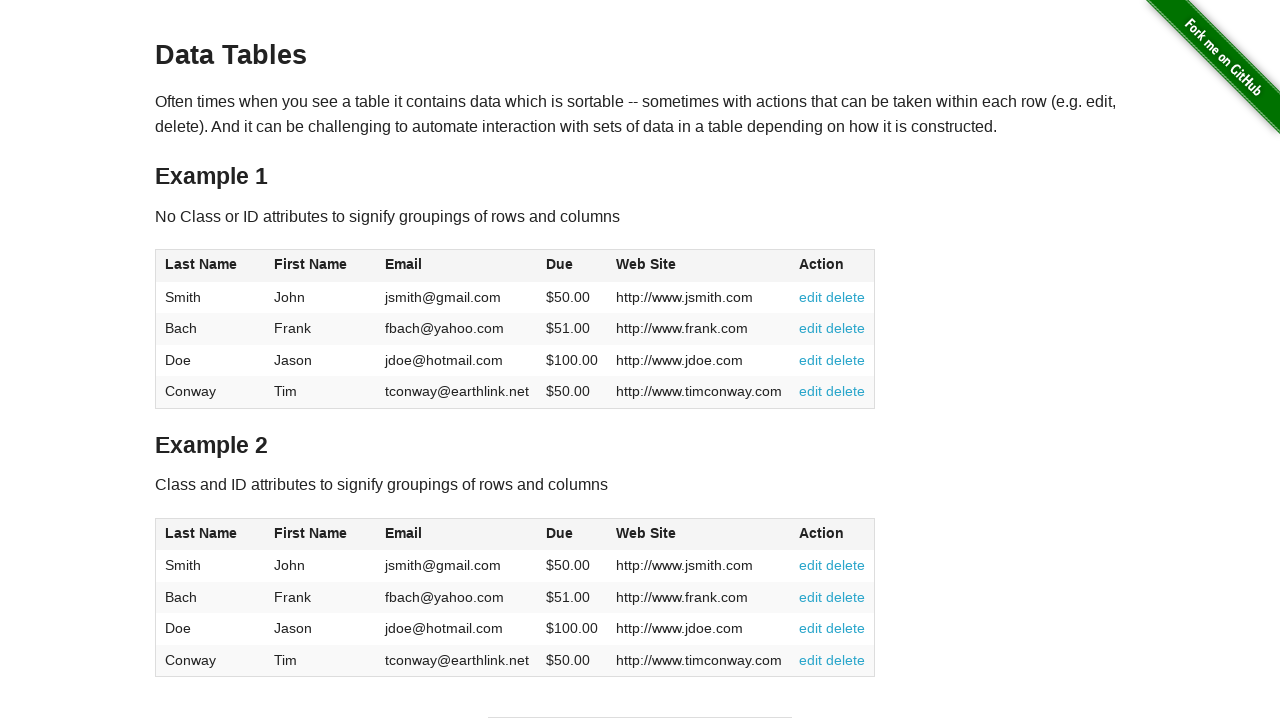

Clicked Due column header to sort ascending at (572, 266) on #table1 thead tr th:nth-of-type(4)
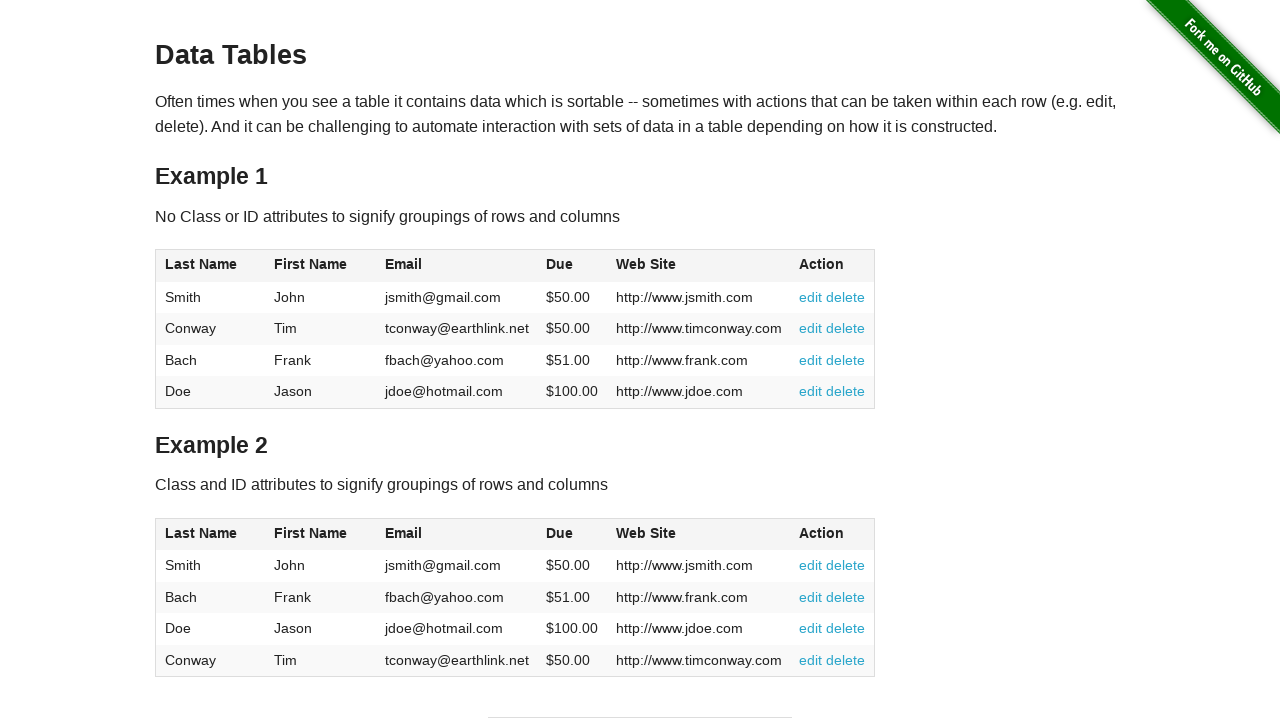

Verified table data is present after sorting by Due column
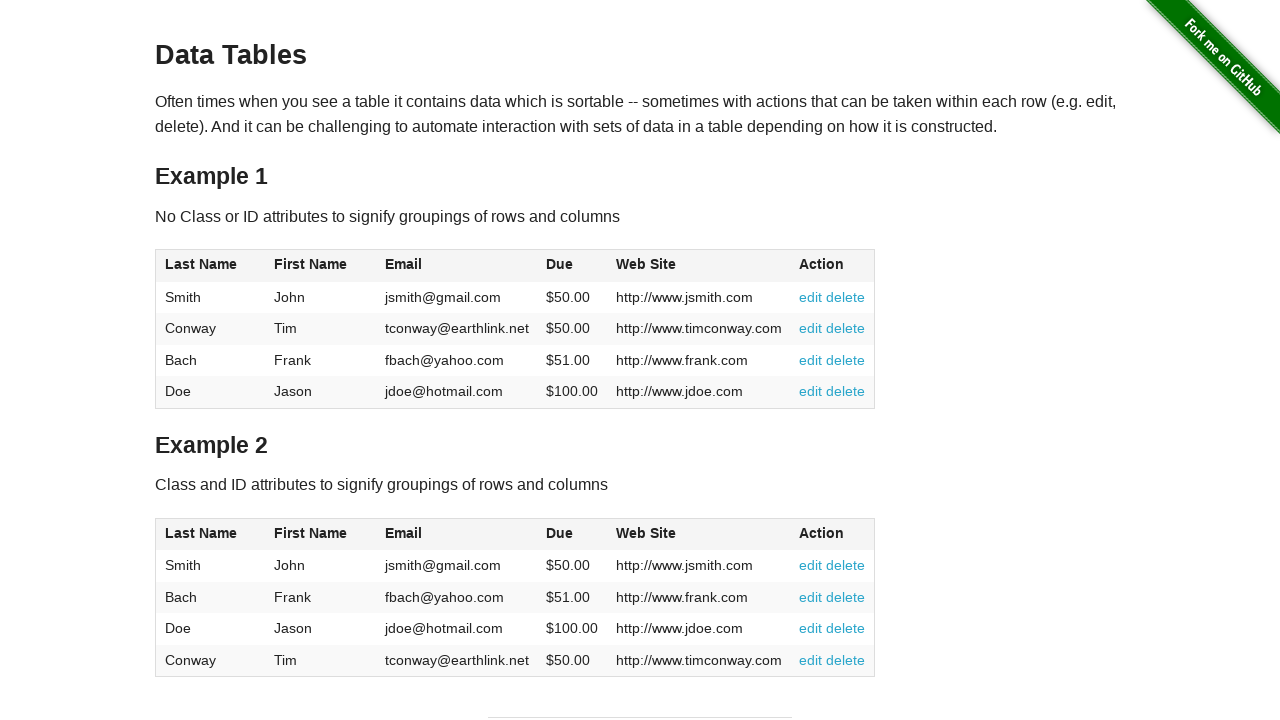

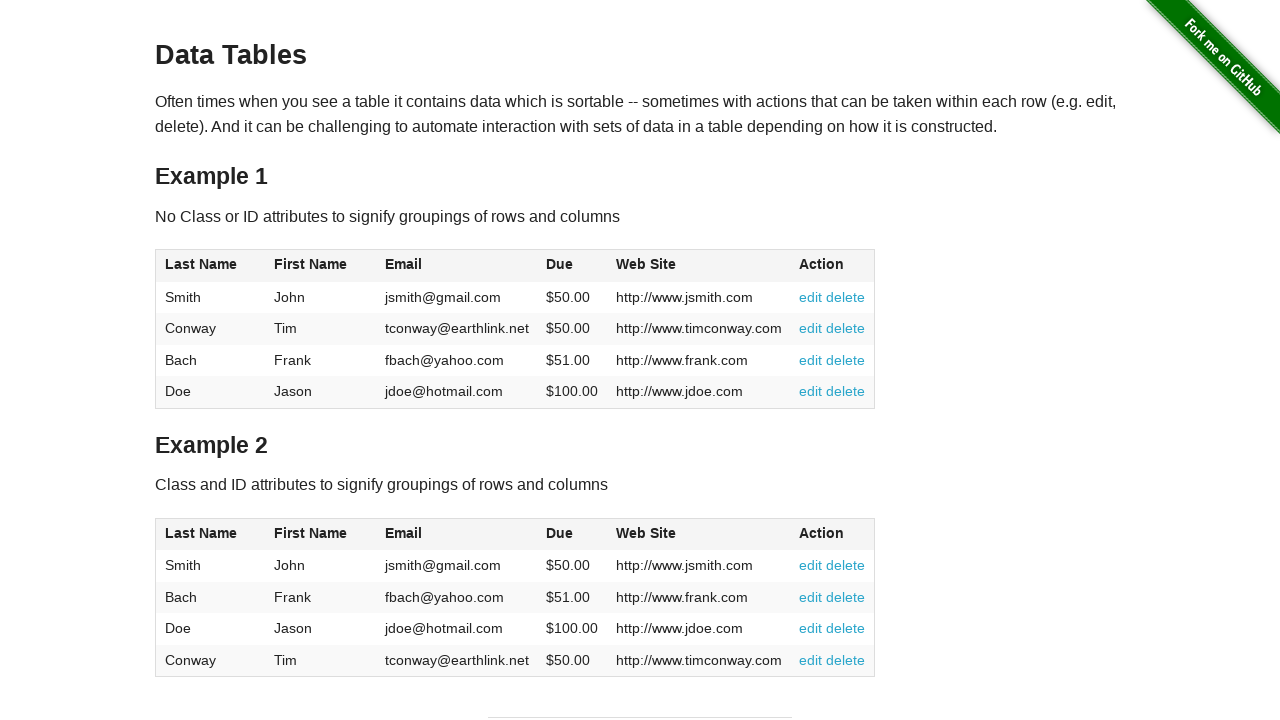